Navigates to a Selenium practice page and verifies that the name input field is displayed, then retrieves its CSS color property

Starting URL: https://www.tutorialspoint.com/selenium/practice/selenium_automation_practice.php

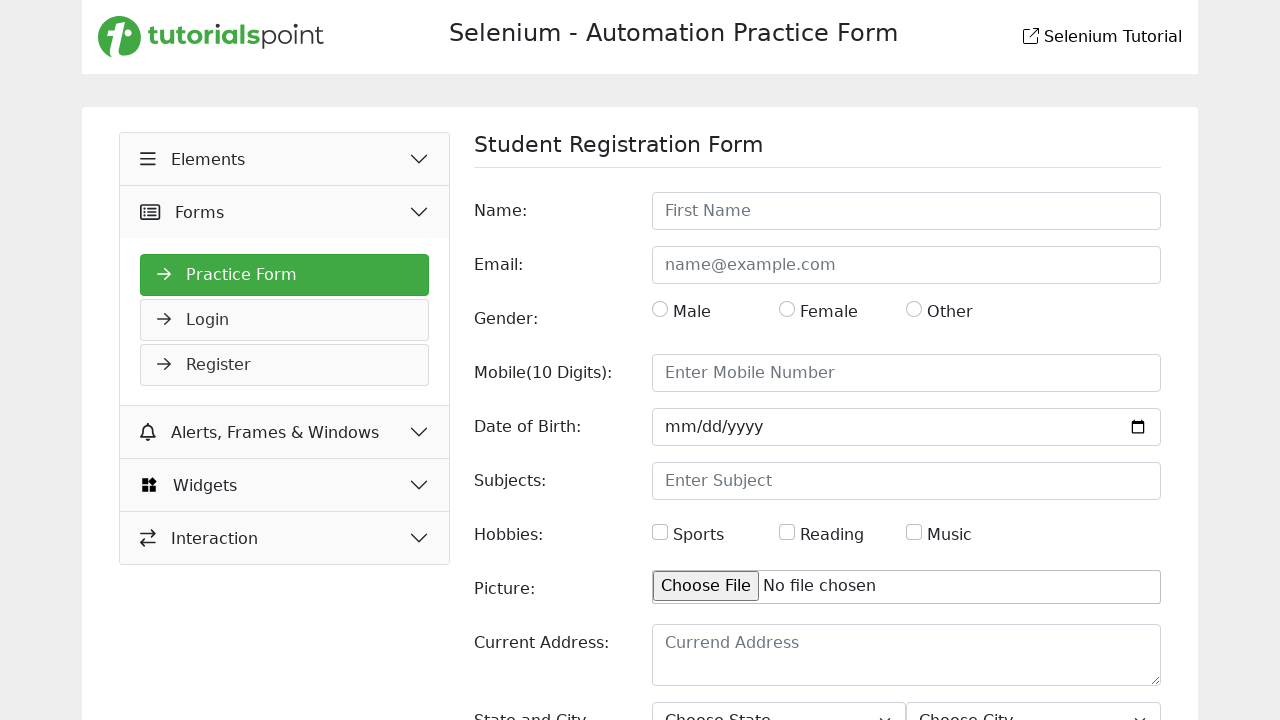

Navigated to Selenium practice page
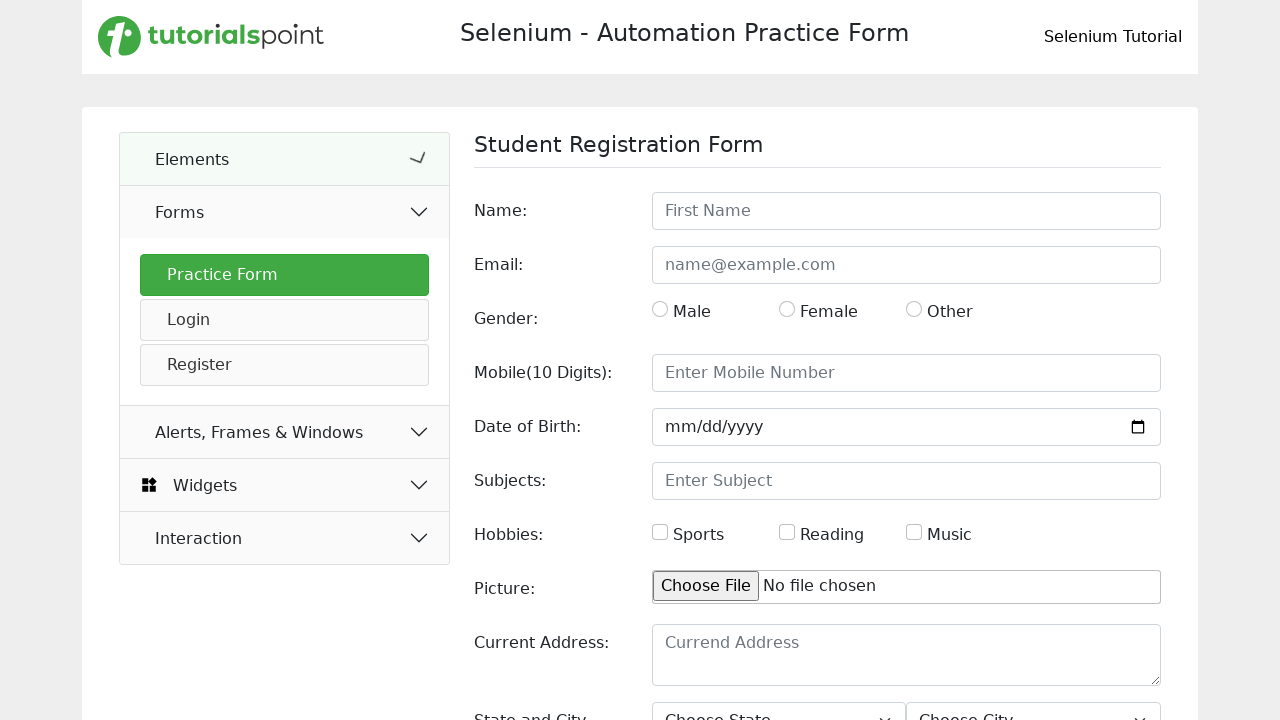

Waited 2 seconds for page to load
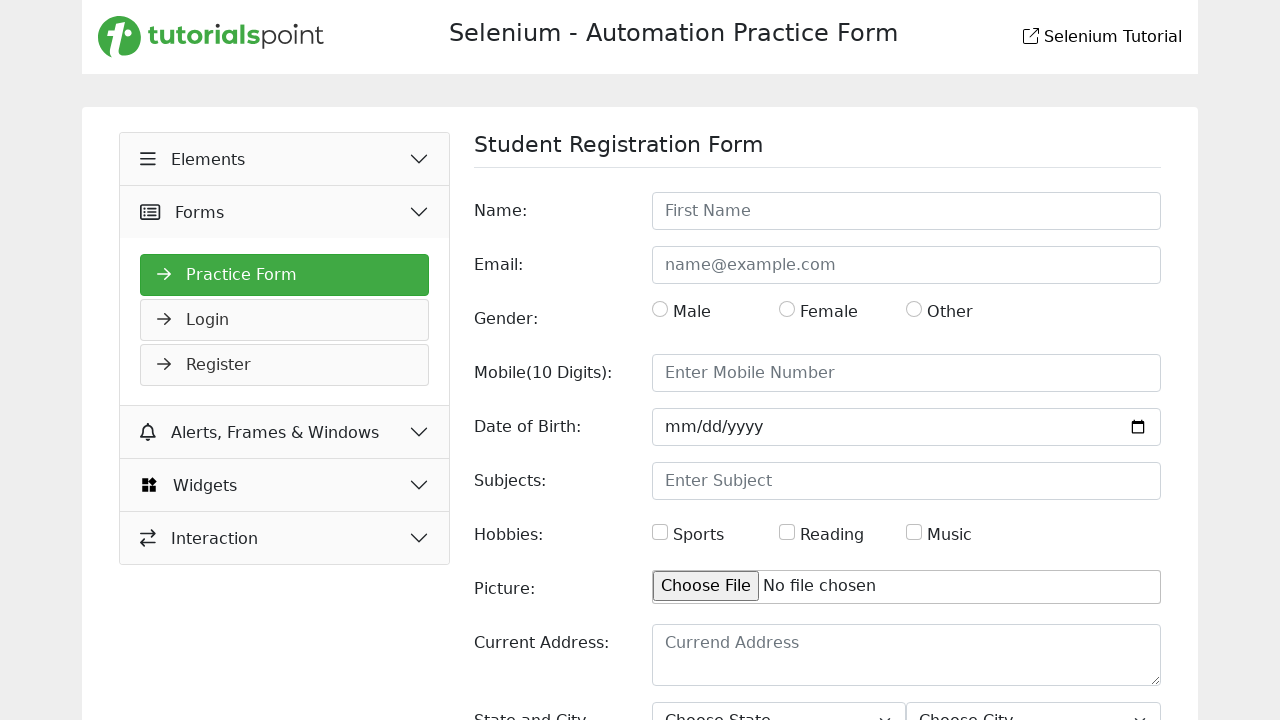

Located name input field
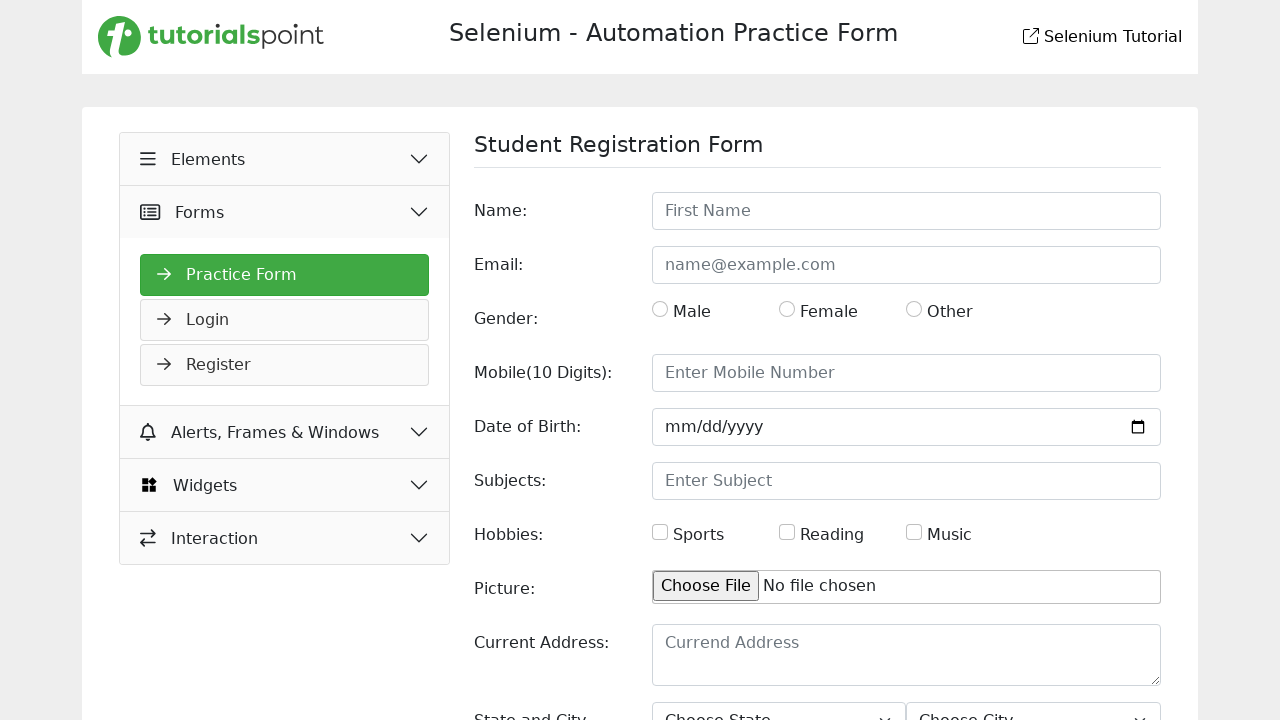

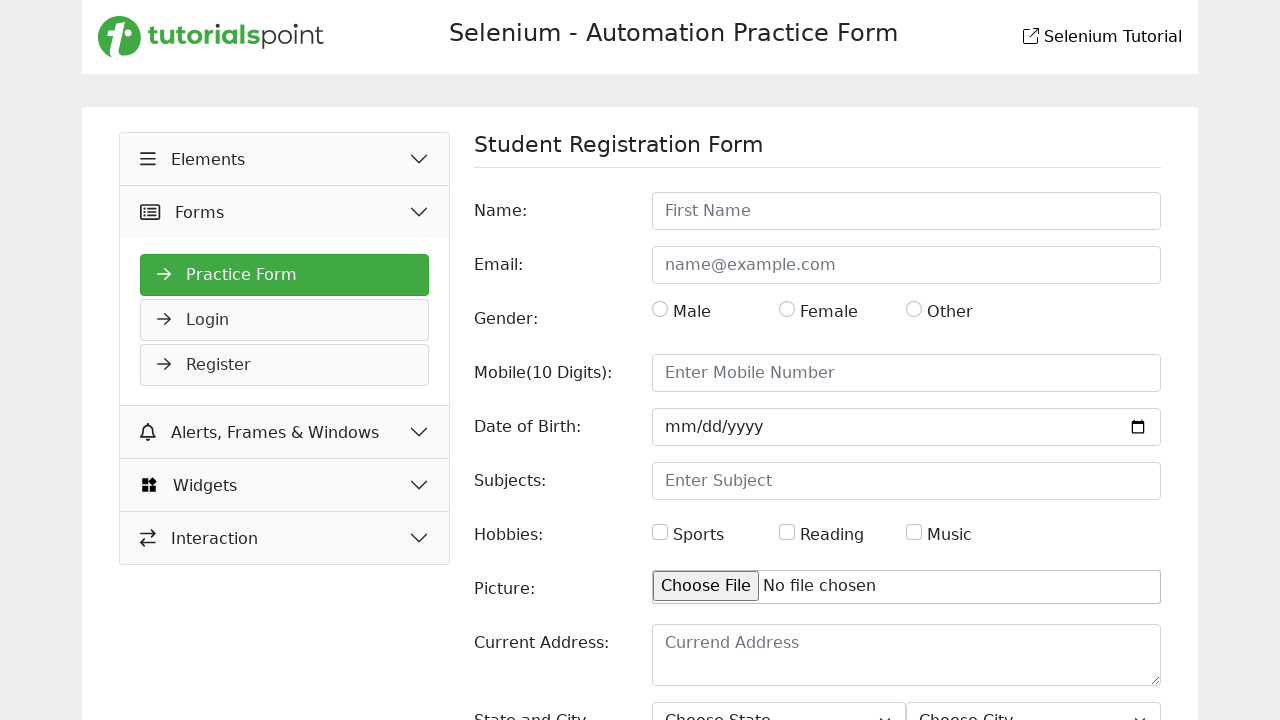